Navigates to an automation practice page, locates footer links in the first column, and clicks on each link to verify they are functional.

Starting URL: https://rahulshettyacademy.com/AutomationPractice/

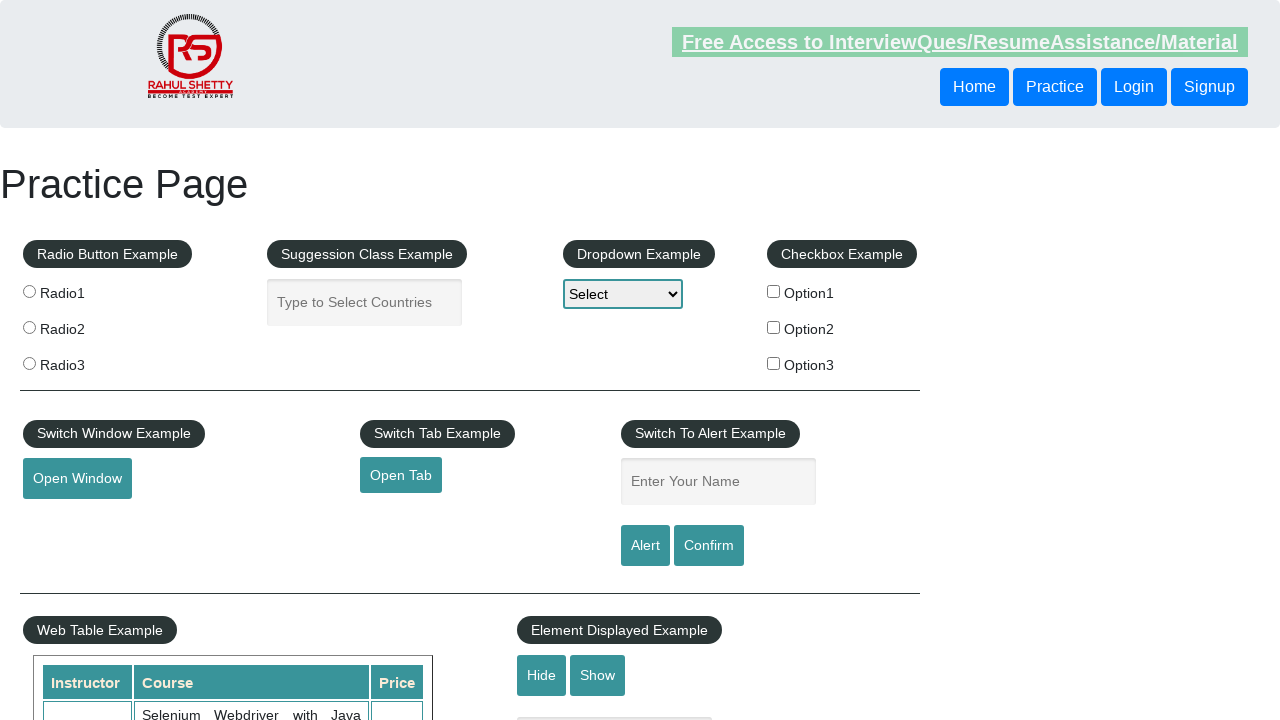

Navigated to automation practice page
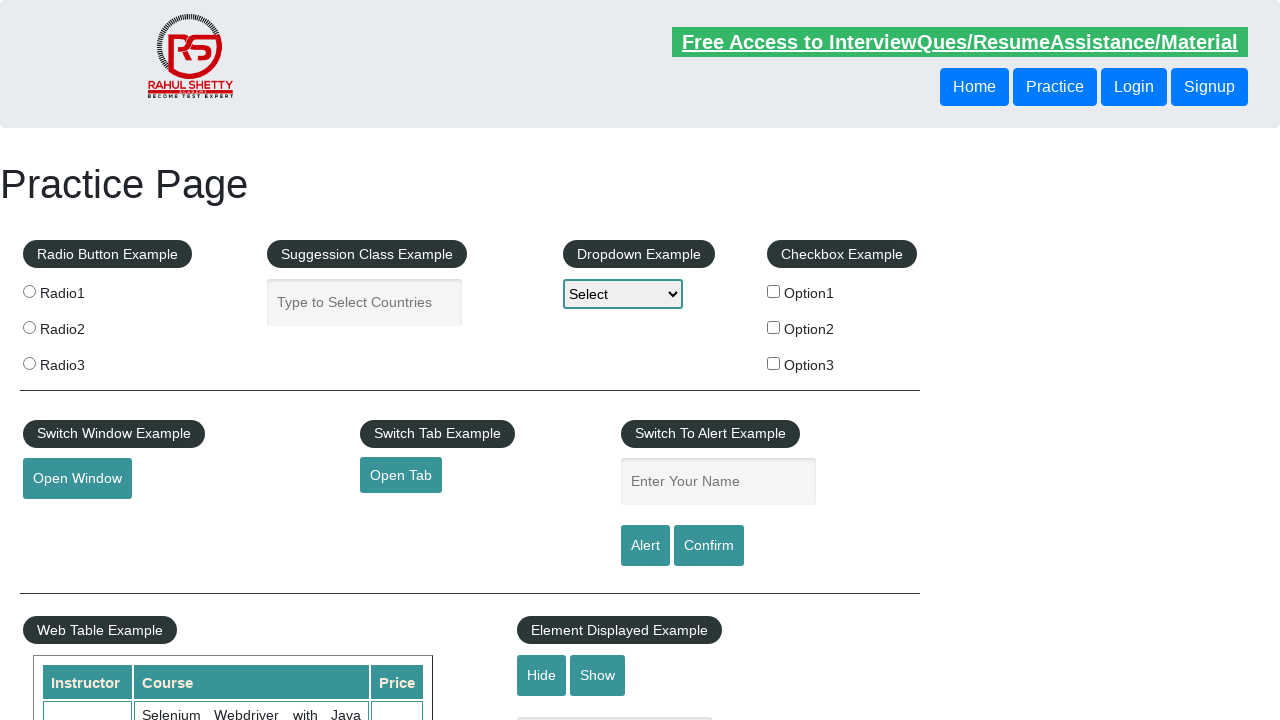

Footer section loaded and visible
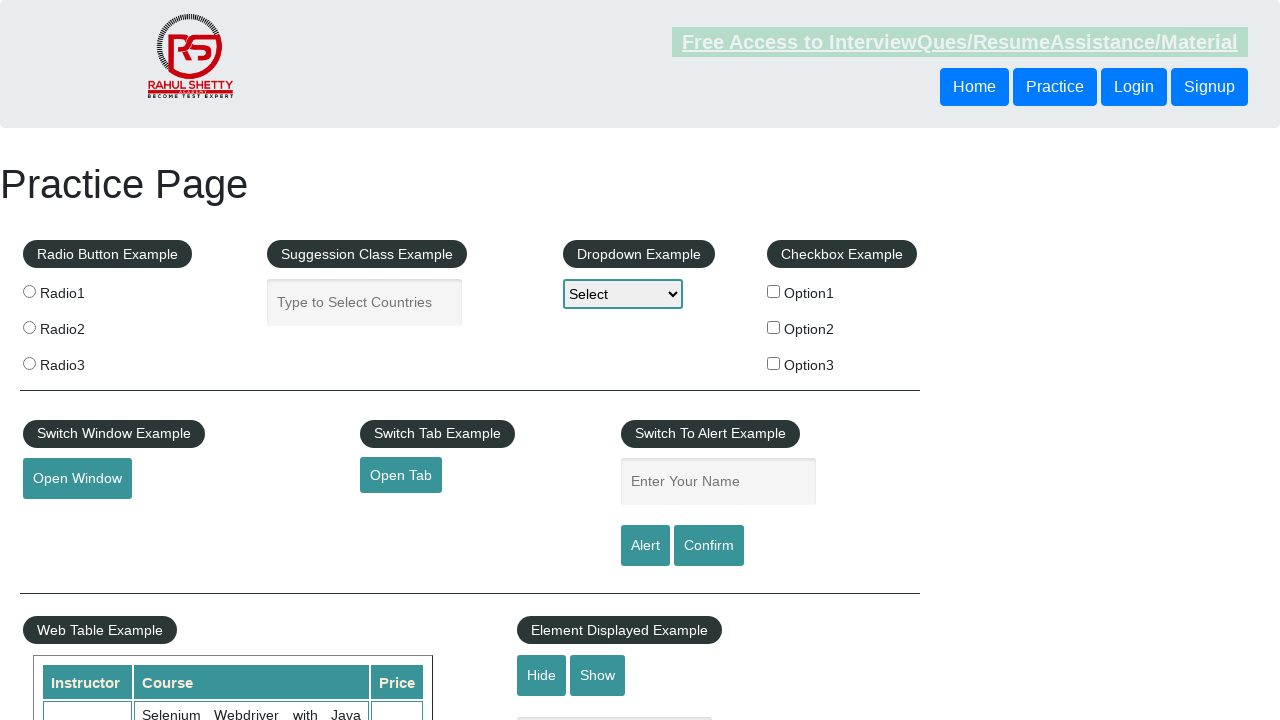

Located footer section element
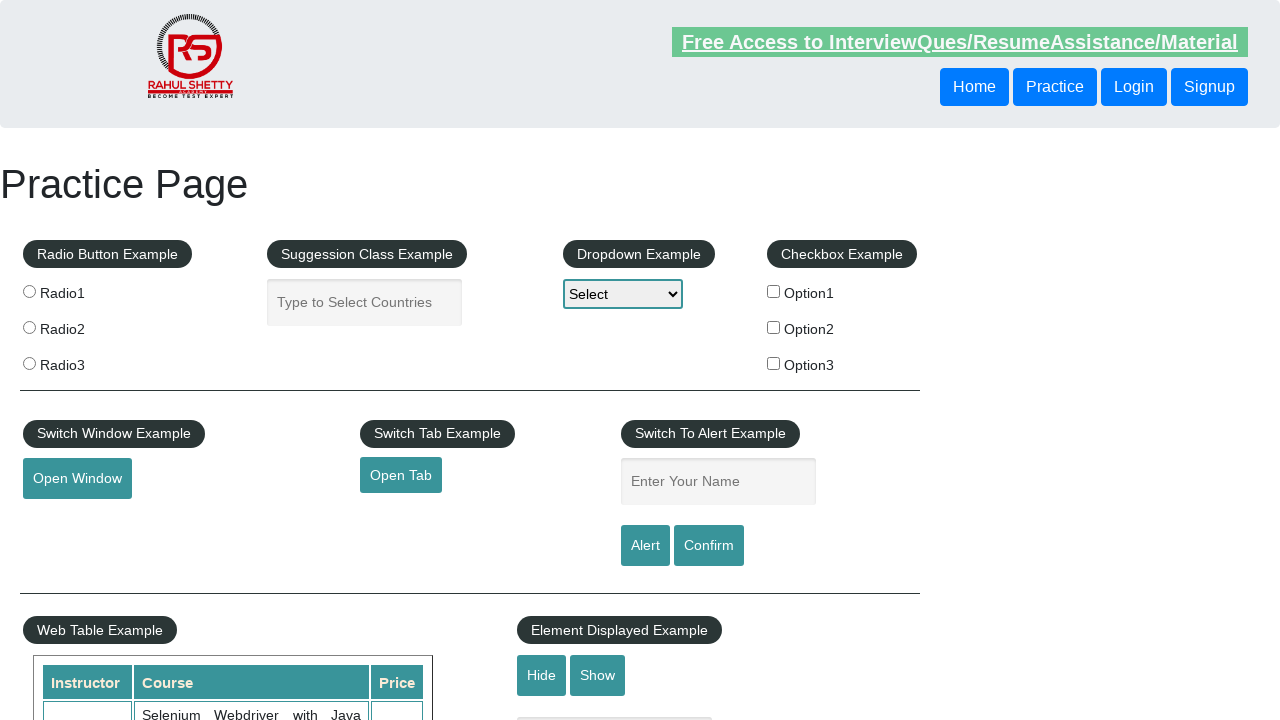

Located all links in first footer column
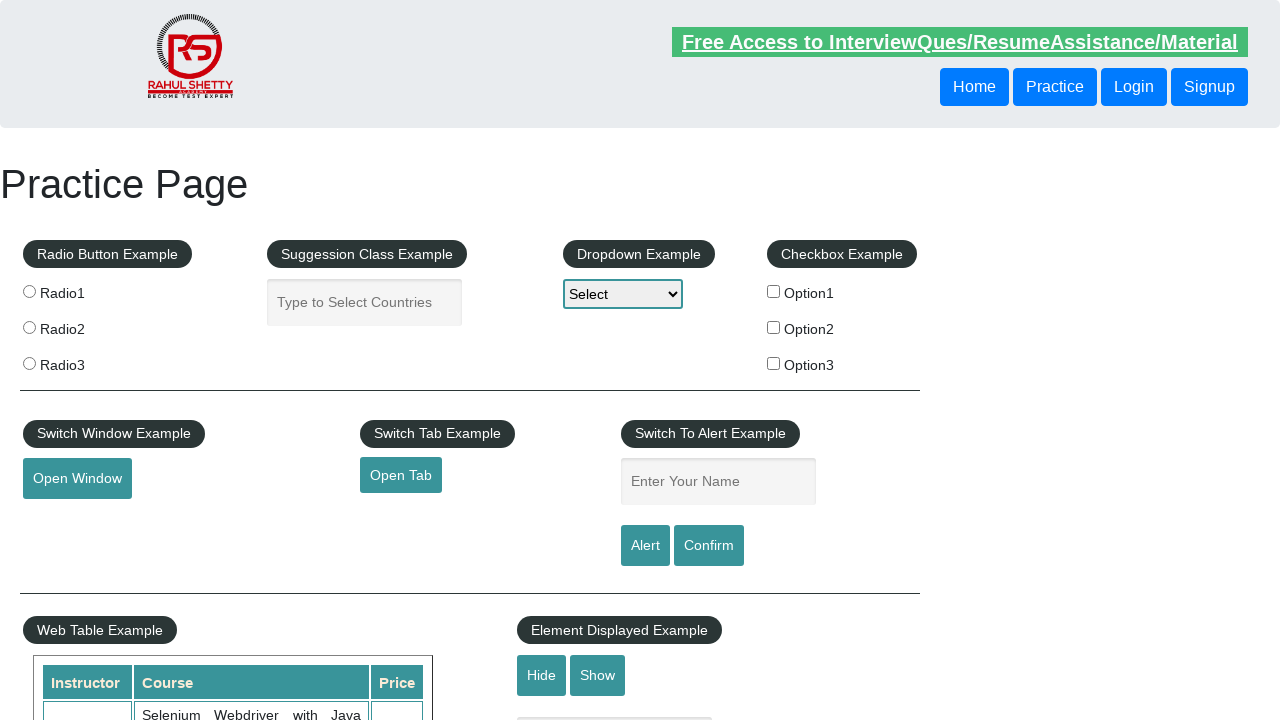

Found 5 links in first footer column
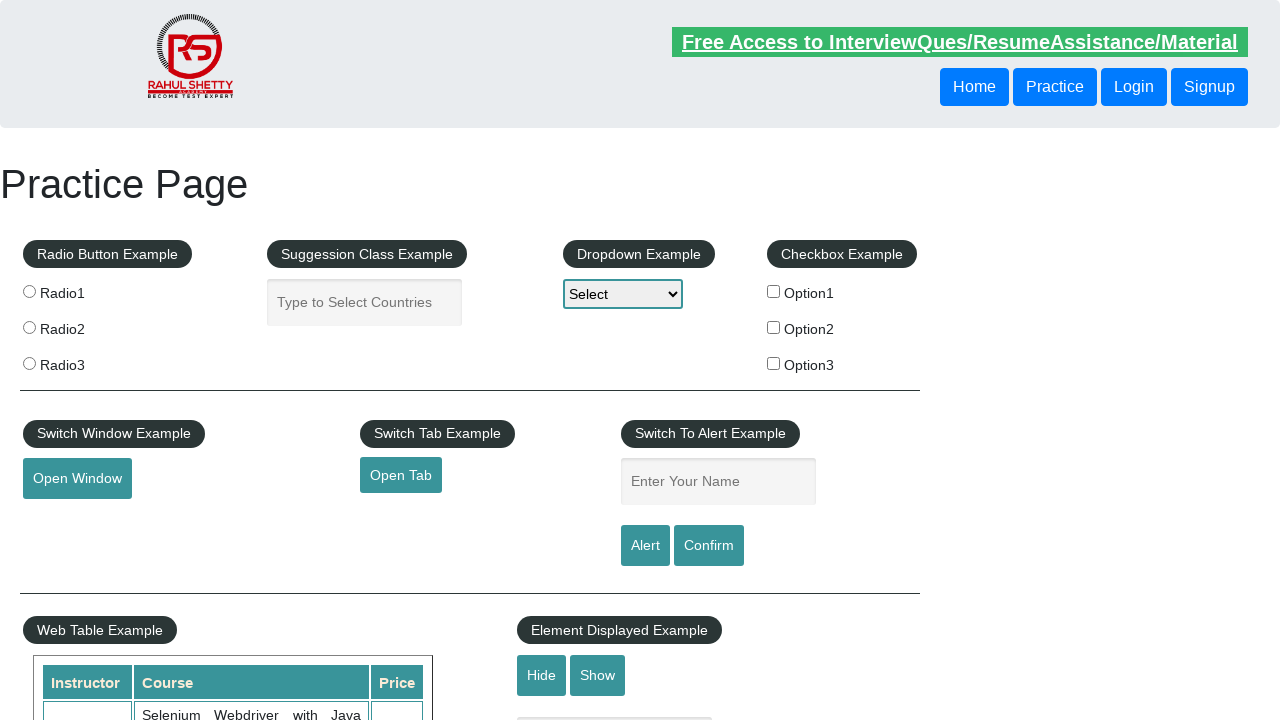

Clicked footer link at index 1 at (68, 520) on #gf-BIG >> xpath=//table/tbody/tr/td[1]/ul//a >> nth=1
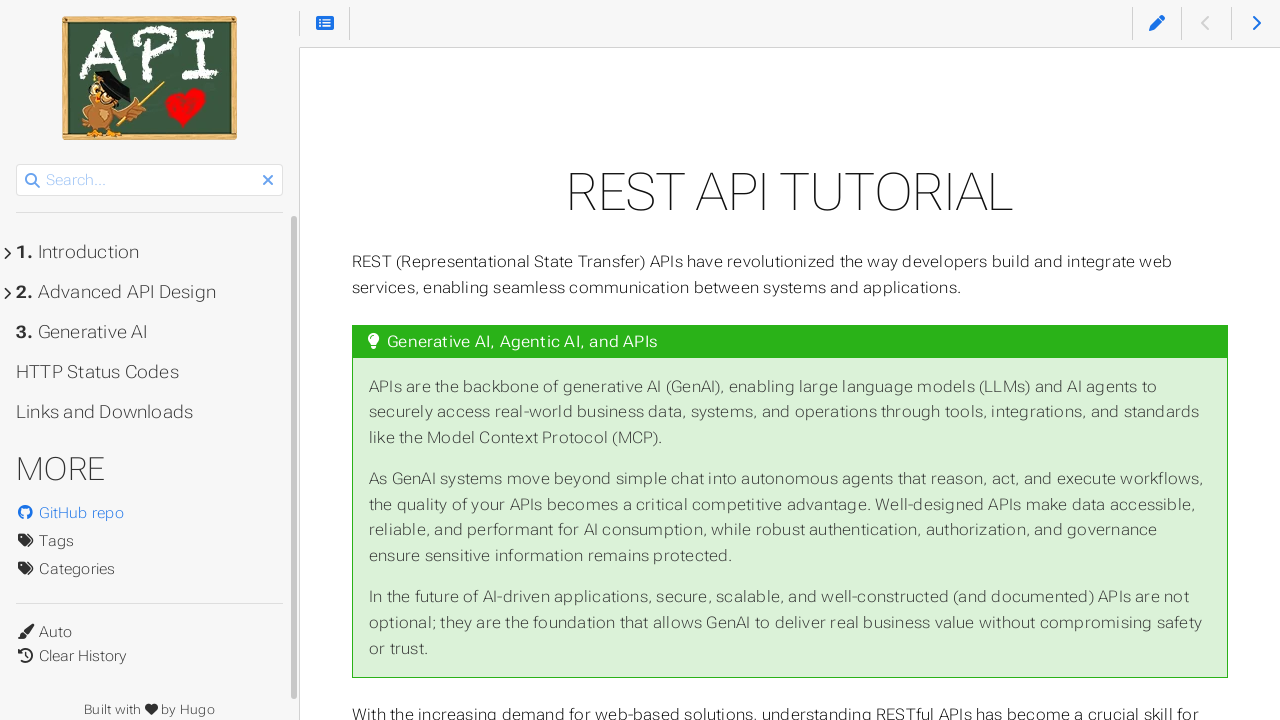

Navigated back to automation practice page
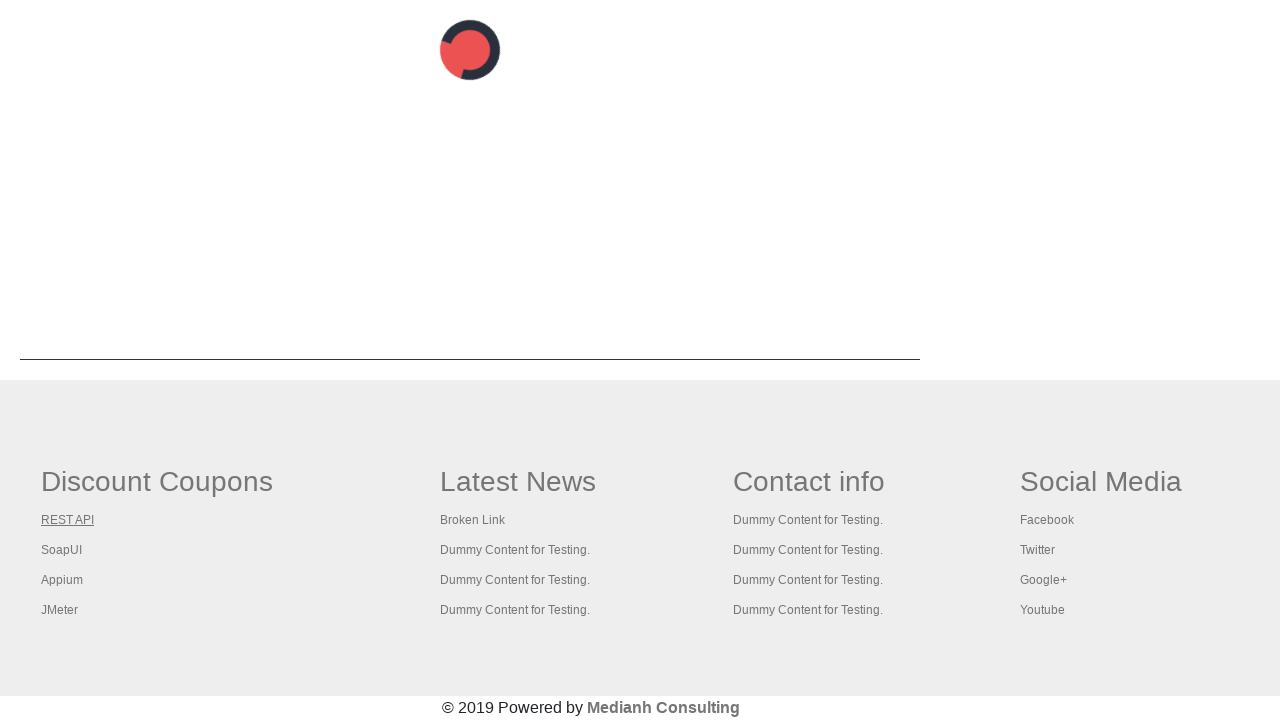

Footer section reloaded after navigation
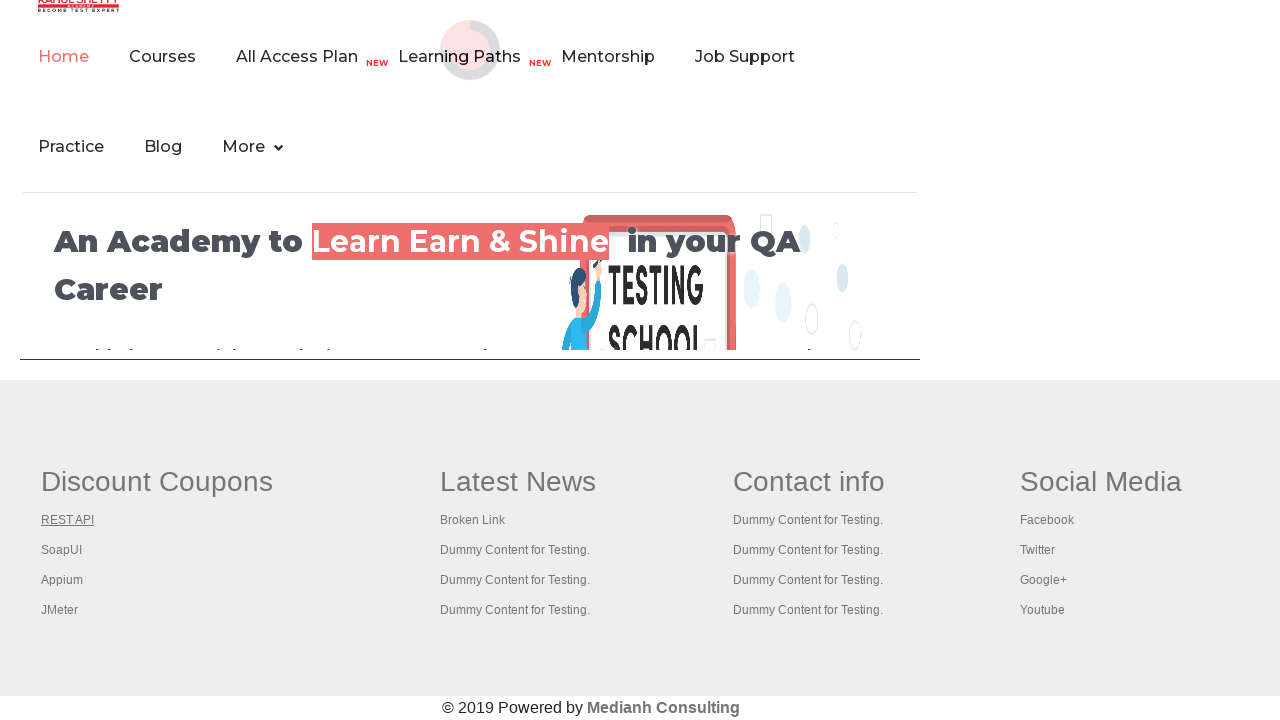

Clicked footer link at index 2 at (62, 550) on #gf-BIG >> xpath=//table/tbody/tr/td[1]/ul//a >> nth=2
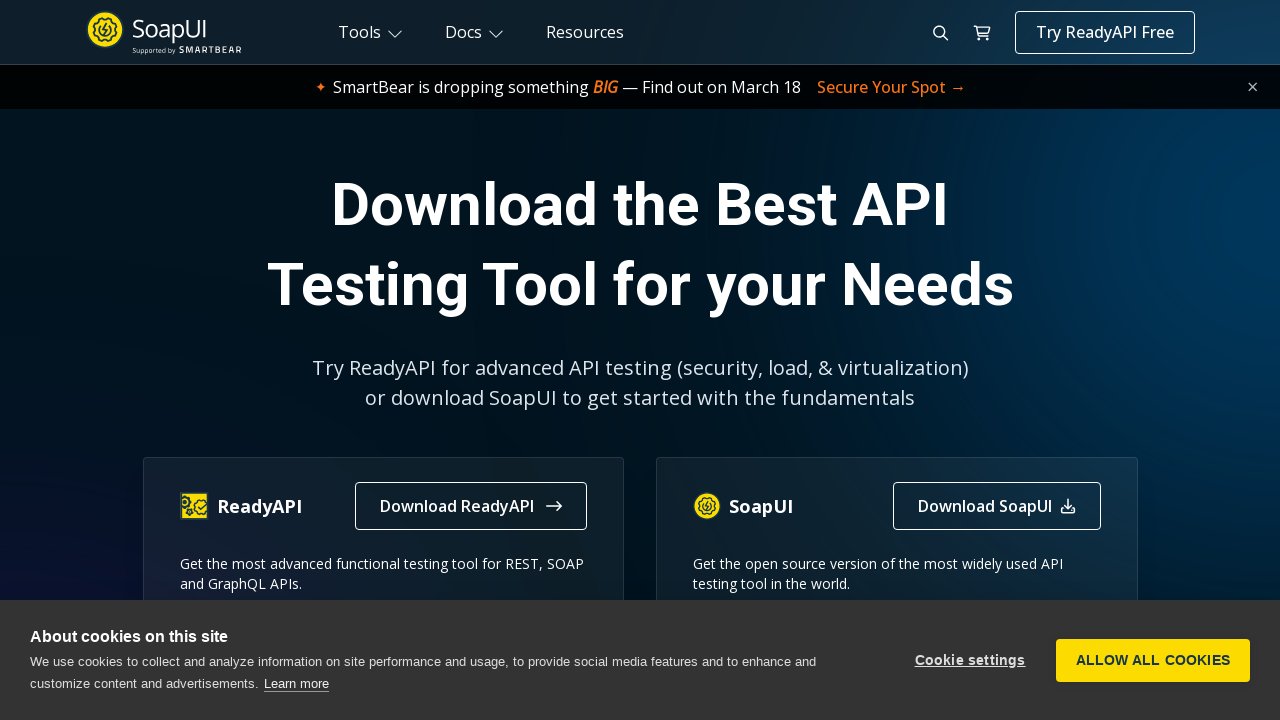

Navigated back to automation practice page
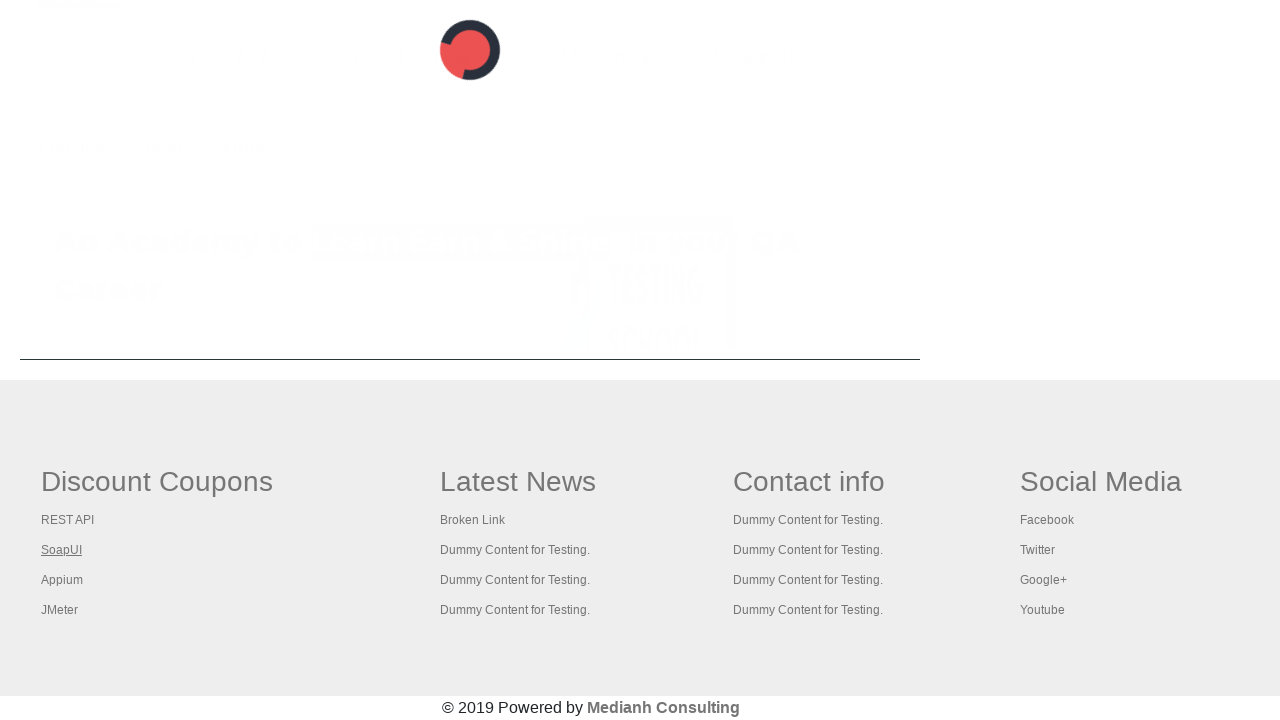

Footer section reloaded after navigation
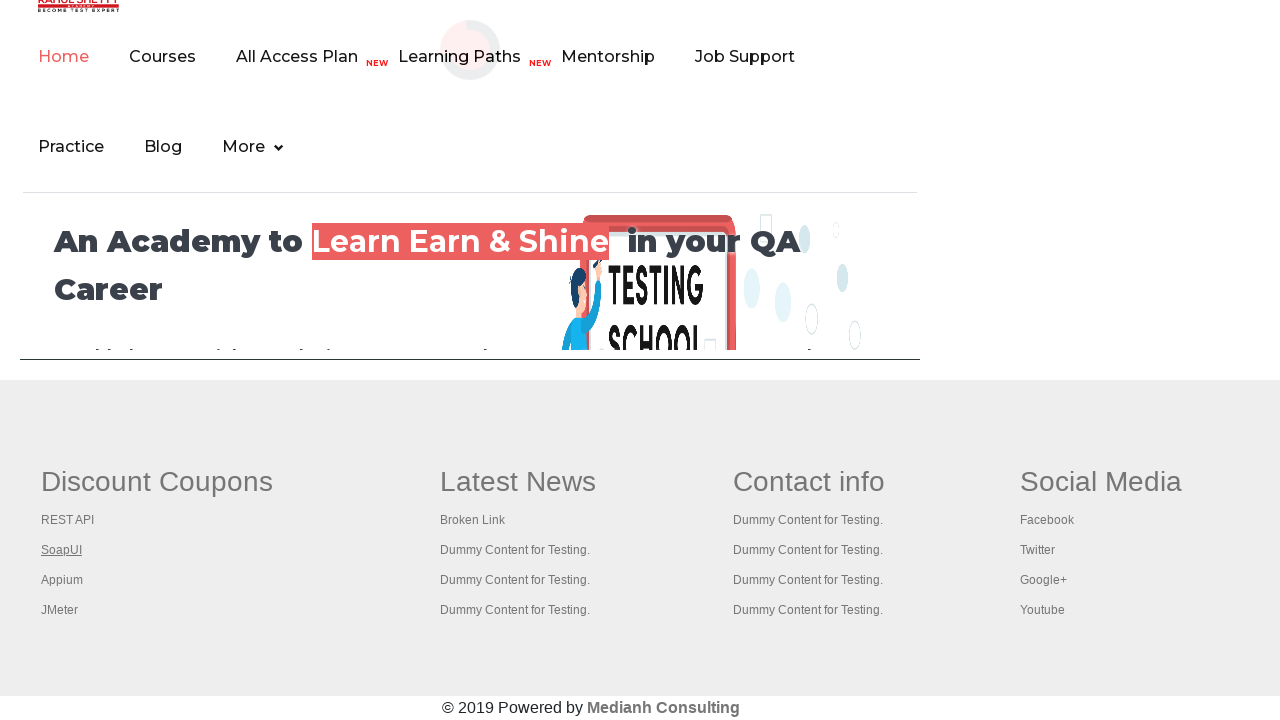

Clicked footer link at index 3 at (62, 580) on #gf-BIG >> xpath=//table/tbody/tr/td[1]/ul//a >> nth=3
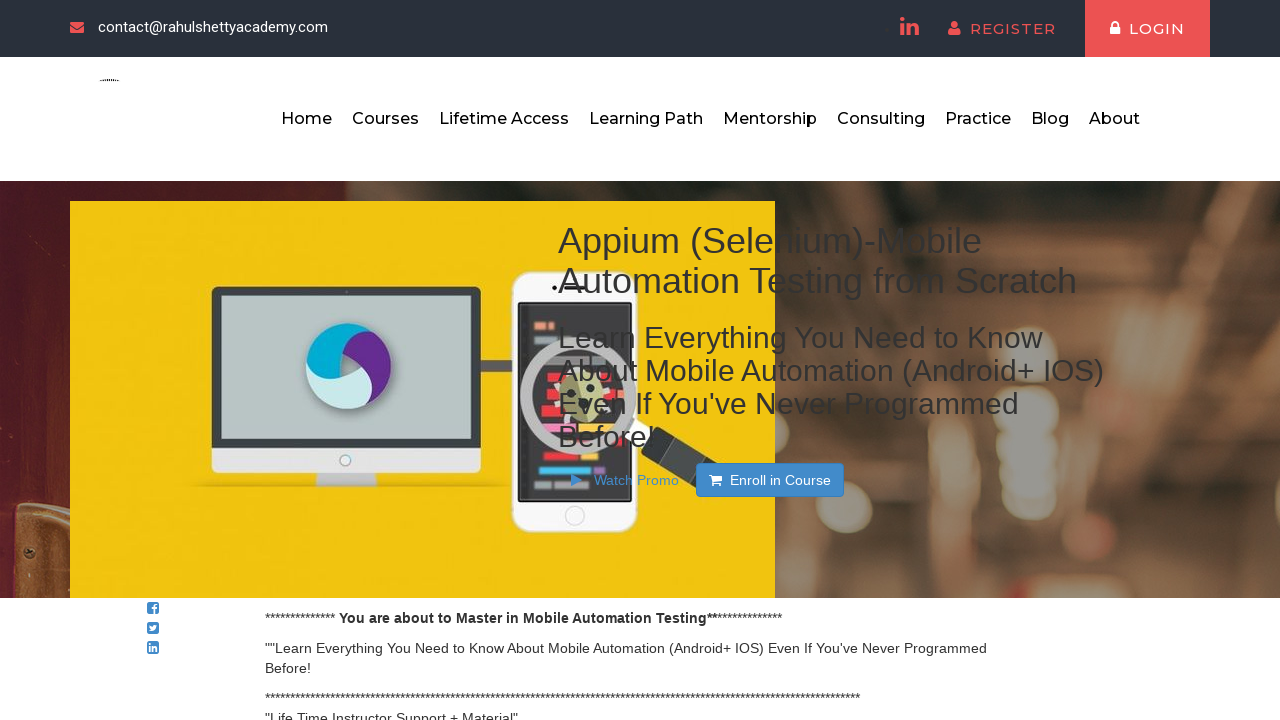

Navigated back to automation practice page
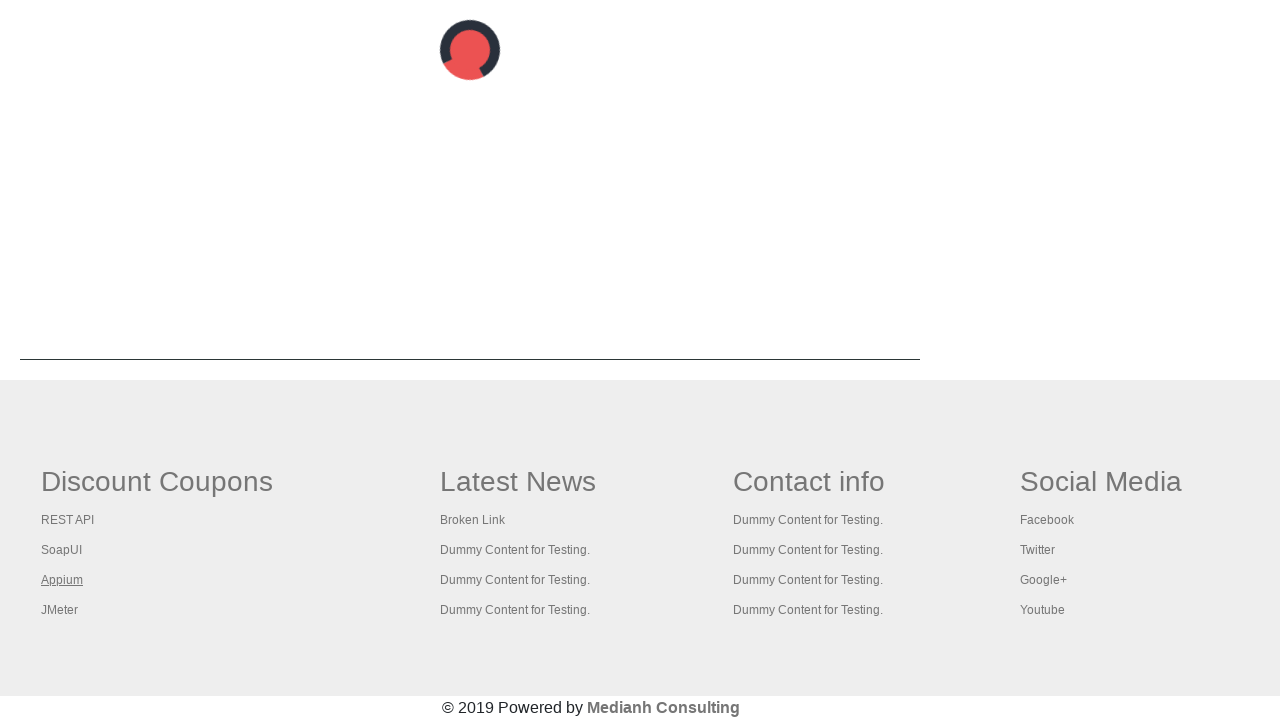

Footer section reloaded after navigation
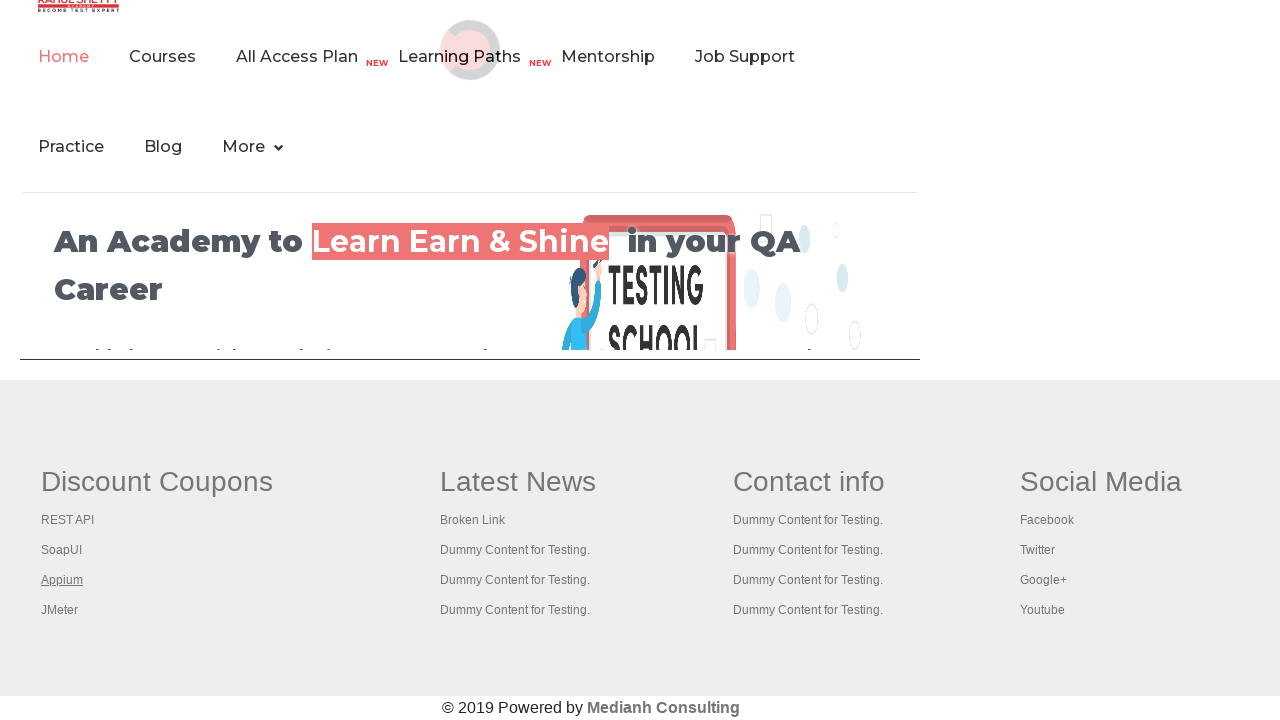

Clicked footer link at index 4 at (60, 610) on #gf-BIG >> xpath=//table/tbody/tr/td[1]/ul//a >> nth=4
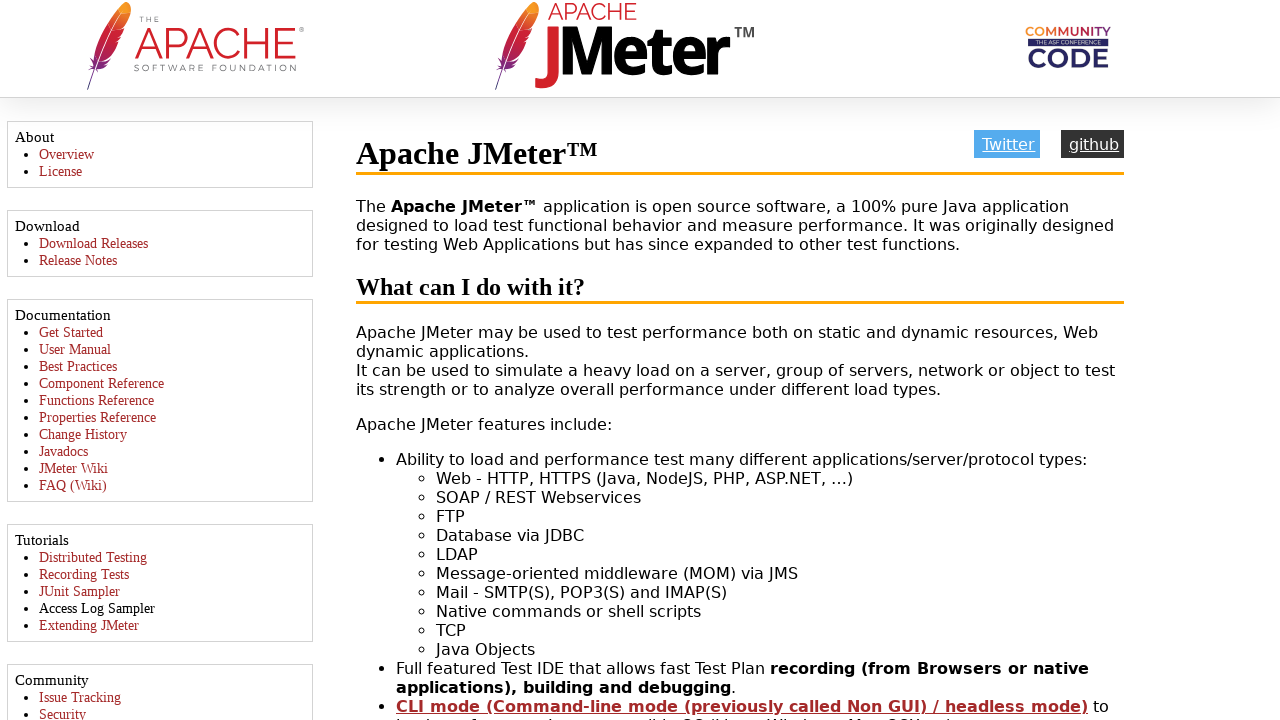

Navigated back to automation practice page
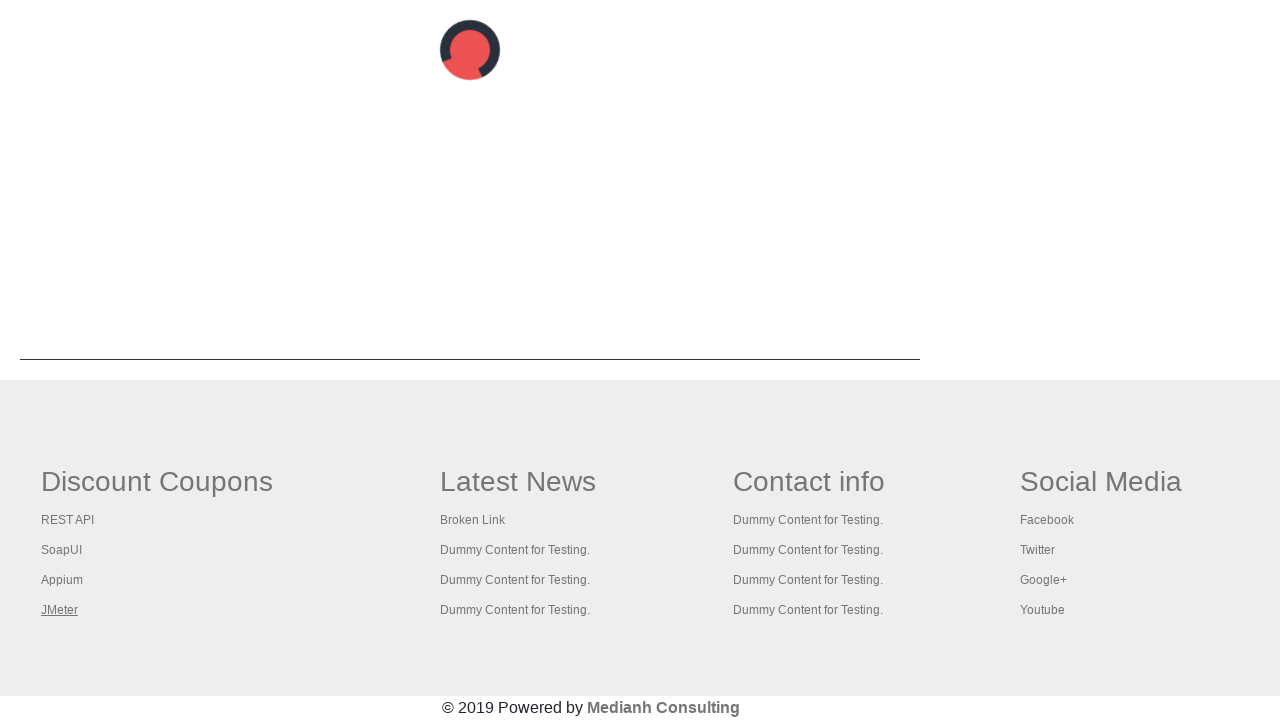

Footer section reloaded after navigation
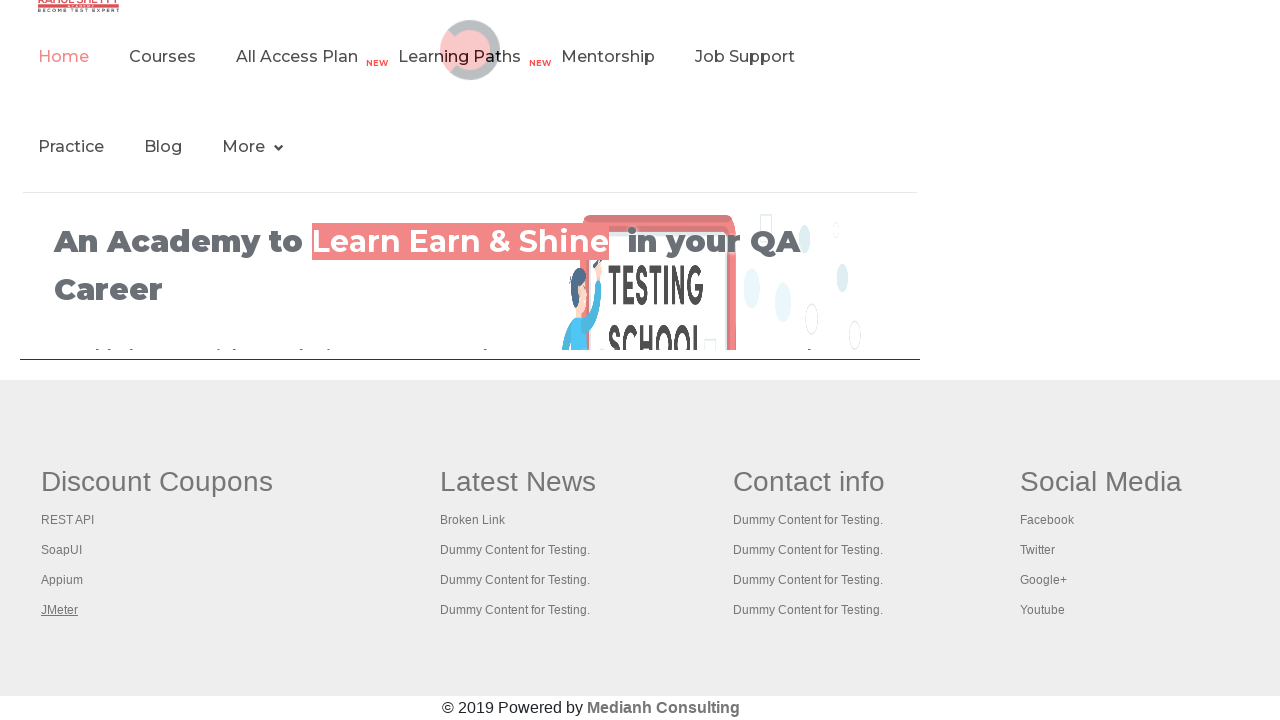

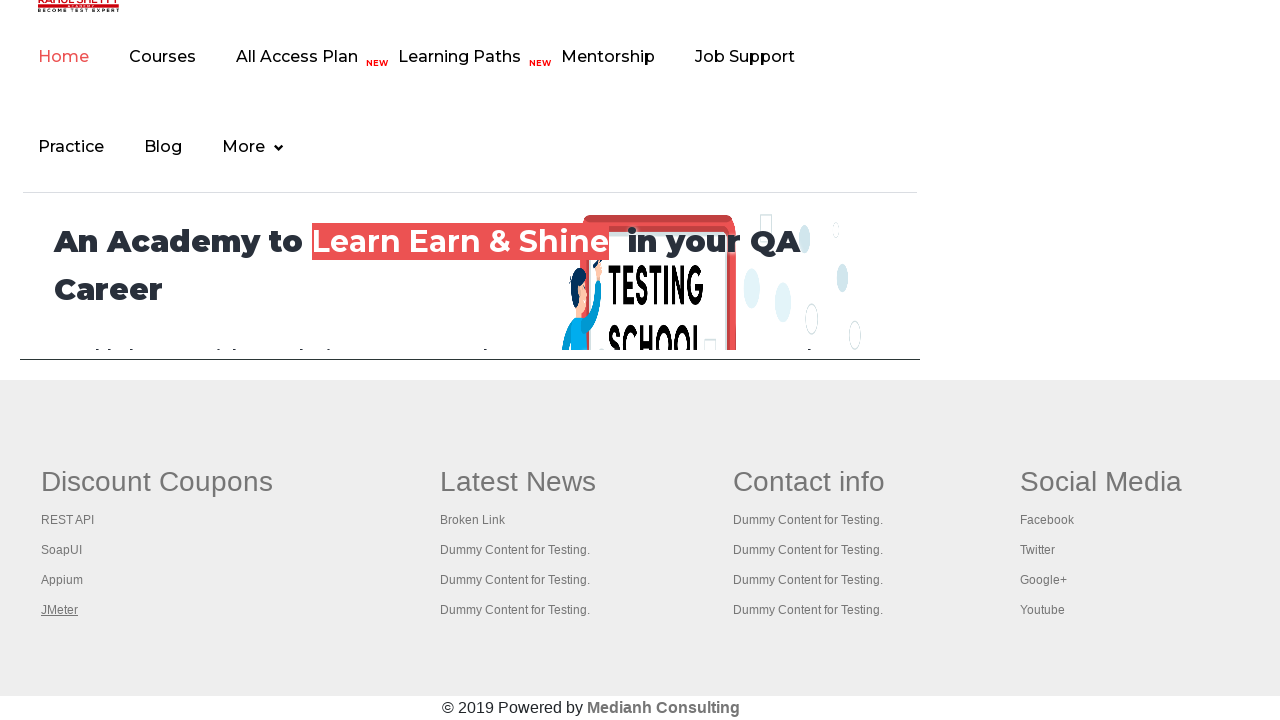